Fills out the text box form and submits it after scrolling to the submit button

Starting URL: https://demoqa.com/text-box

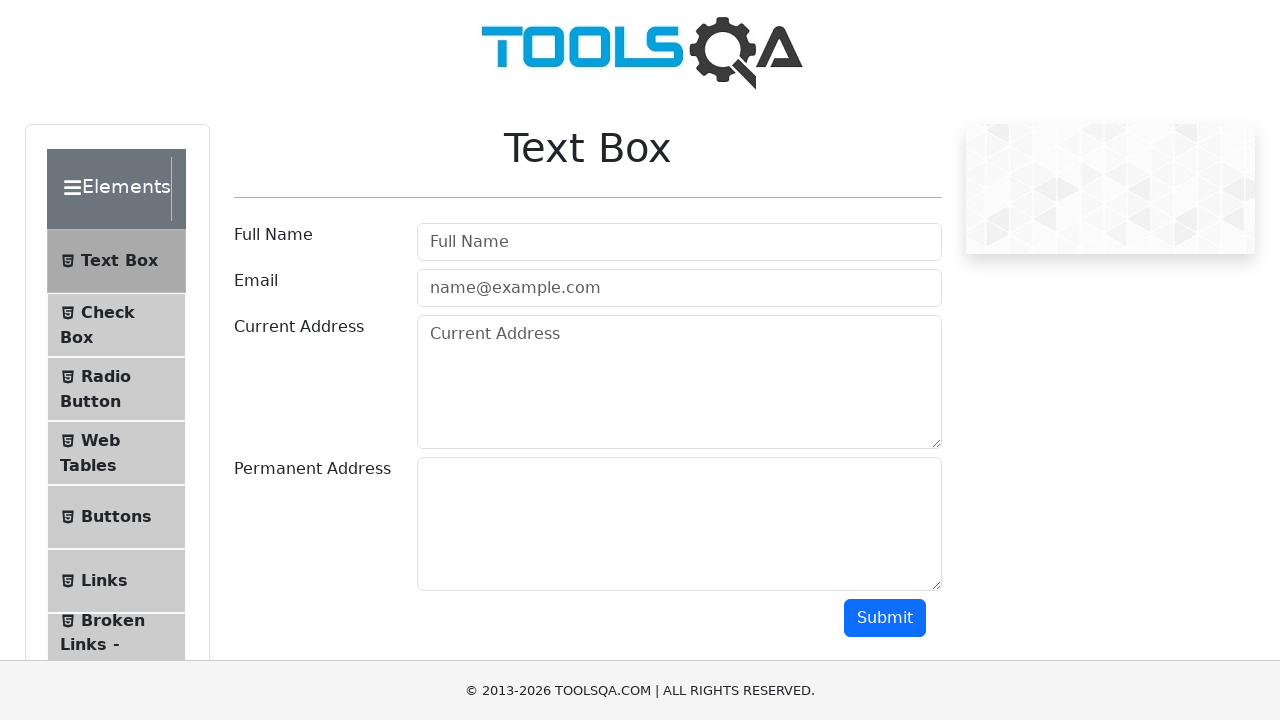

Filled user name field with 'Jennifer Williams' on #userName
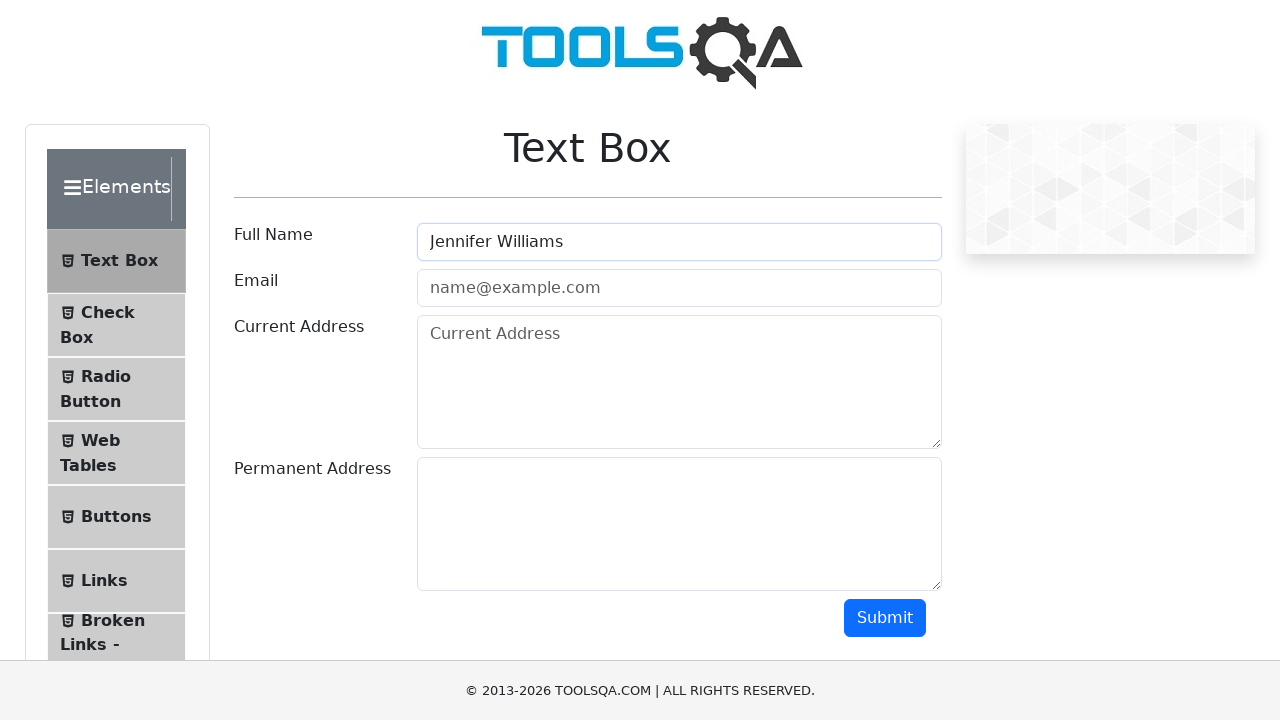

Filled email field with 'j.williams@testmail.org' on #userEmail
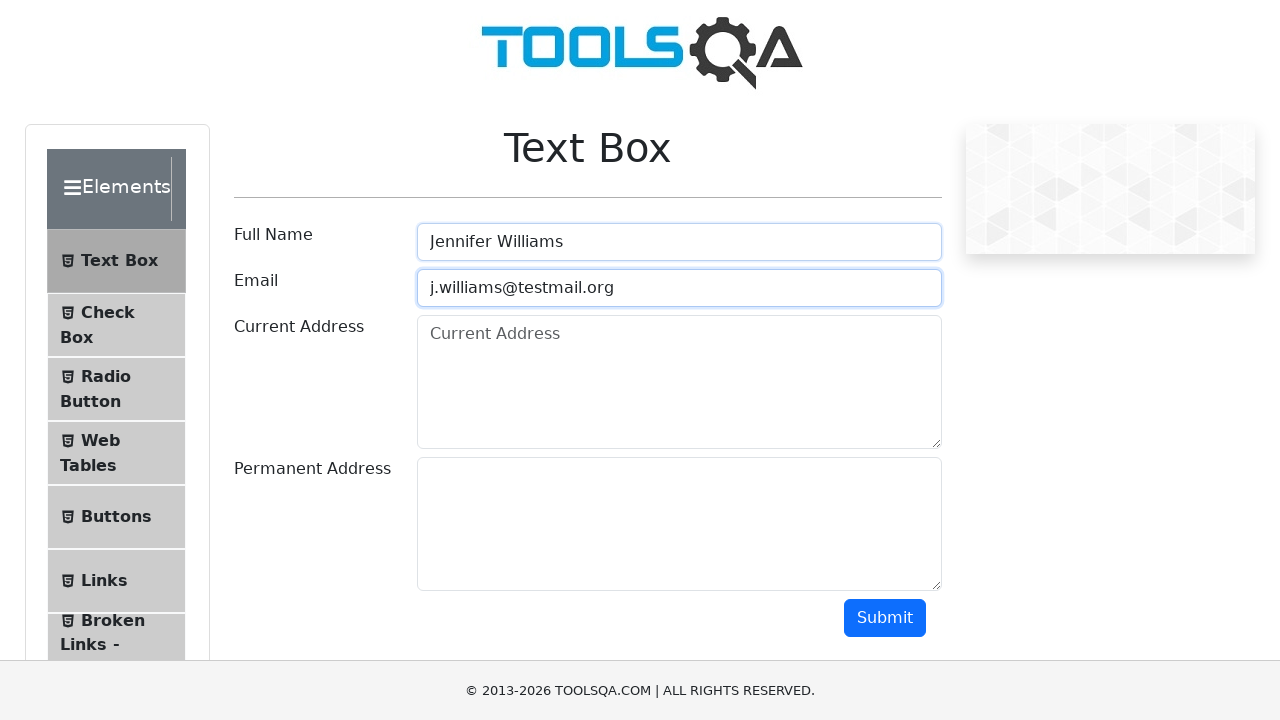

Filled current address field with '789 Pine Road, Seattle, WA' on #currentAddress
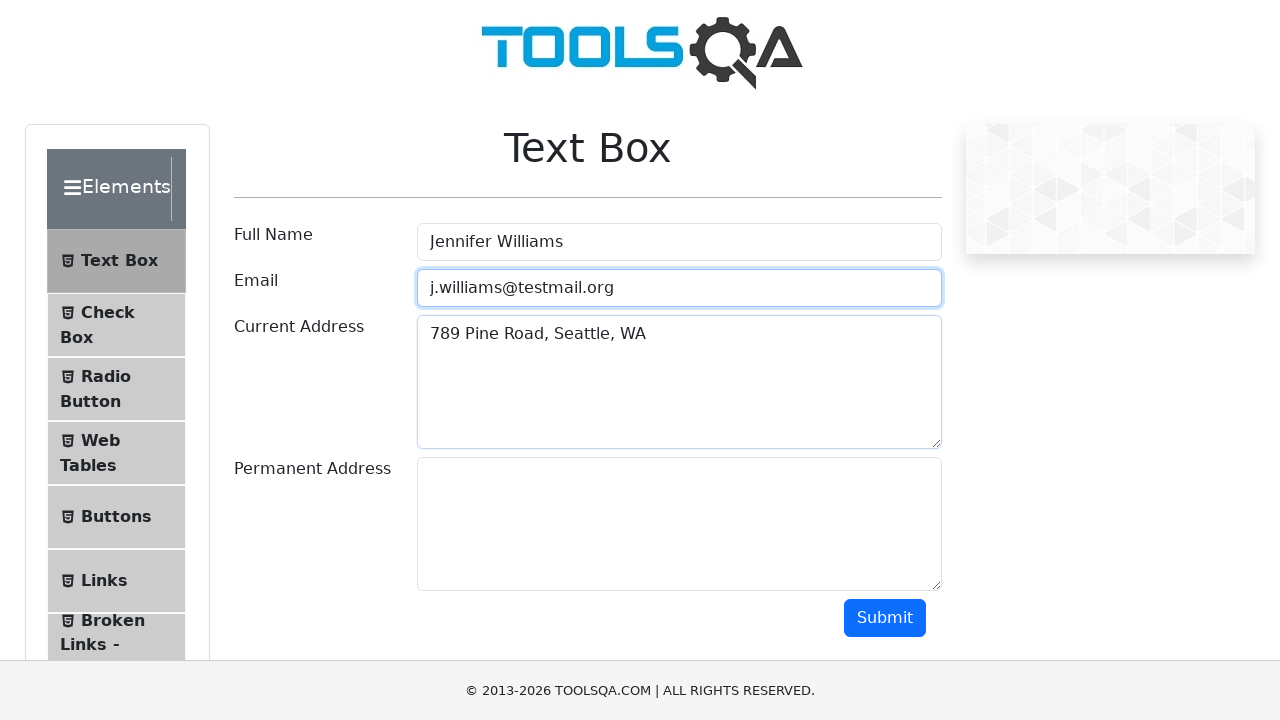

Filled permanent address field with '321 Cedar Lane, Portland, OR' on #permanentAddress
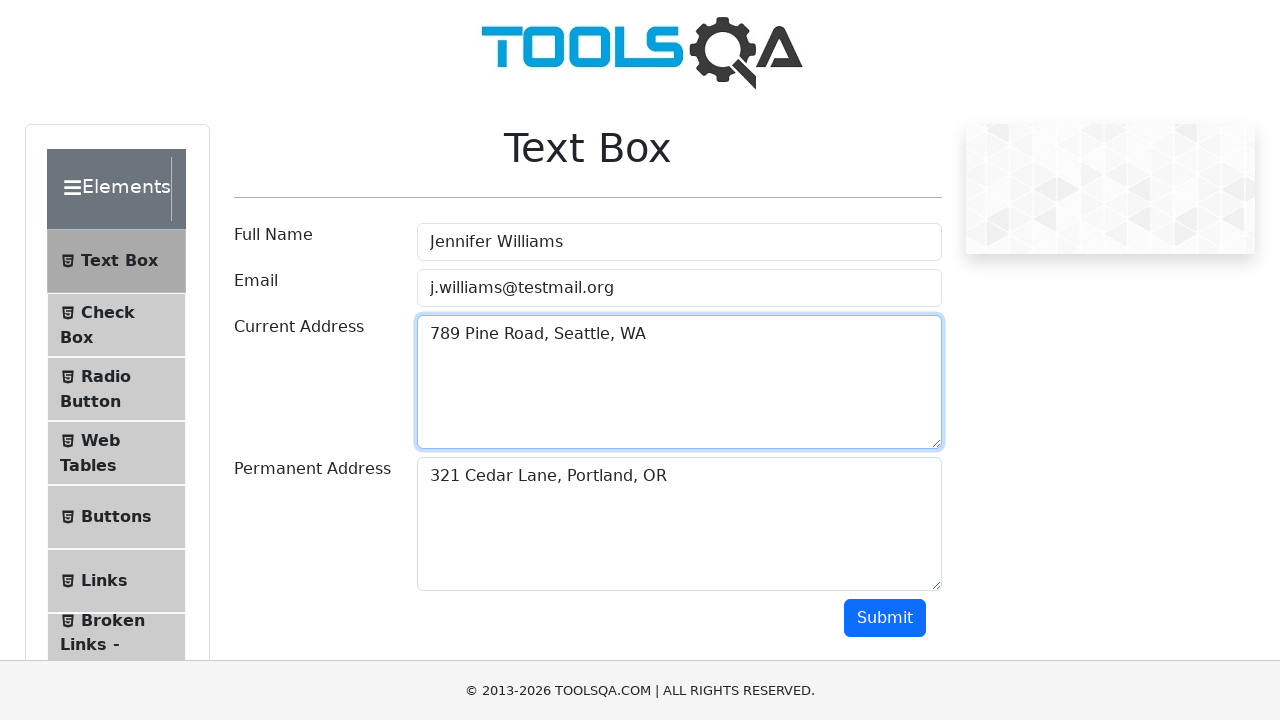

Scrolled to submit button
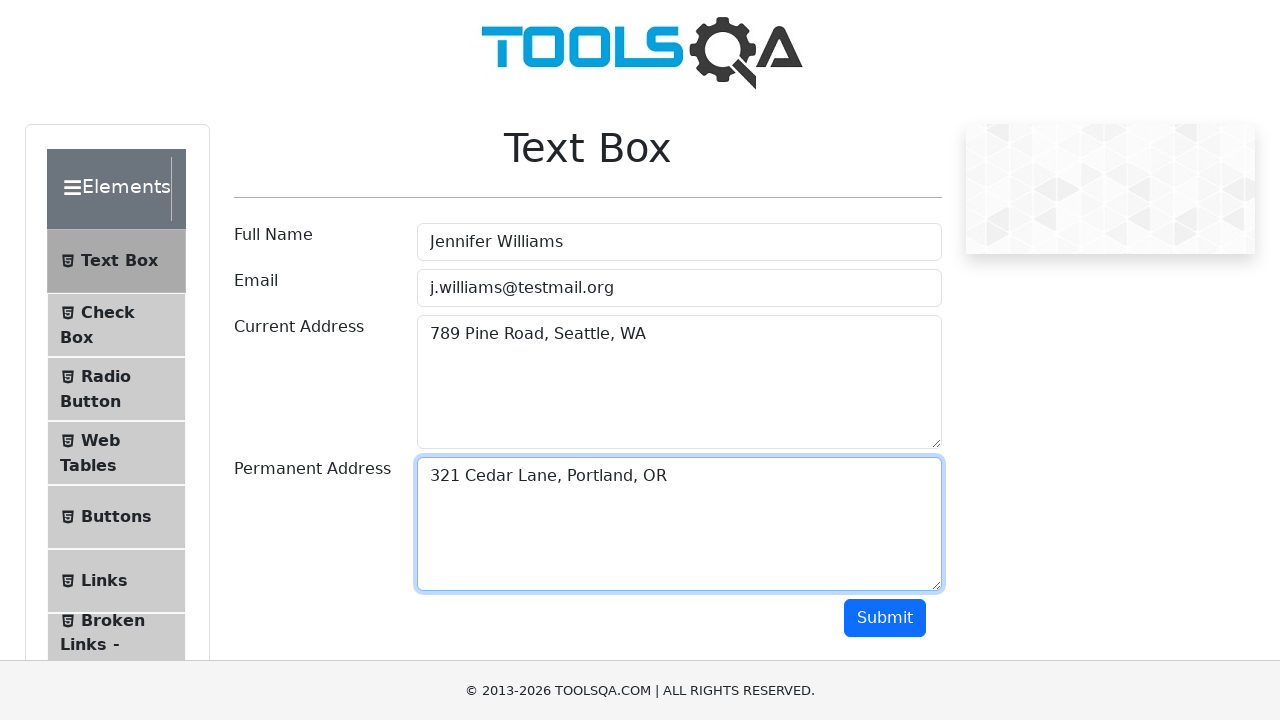

Clicked submit button to submit the form at (885, 618) on #submit
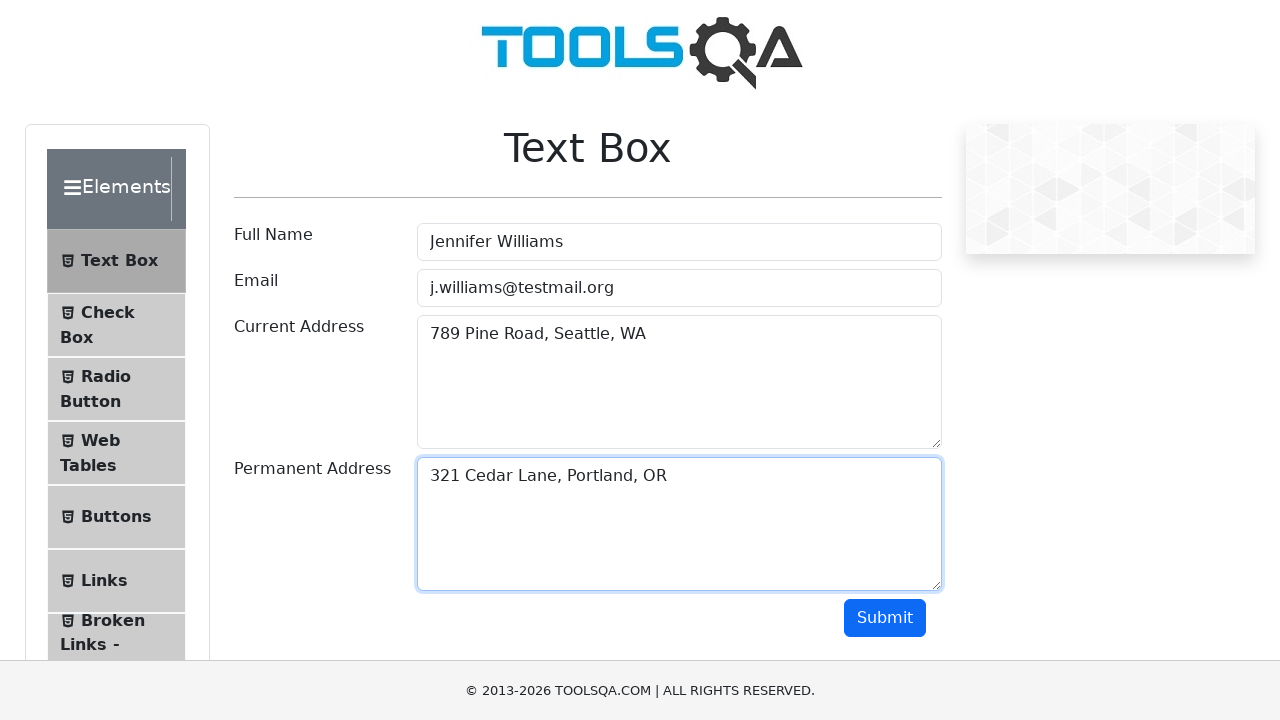

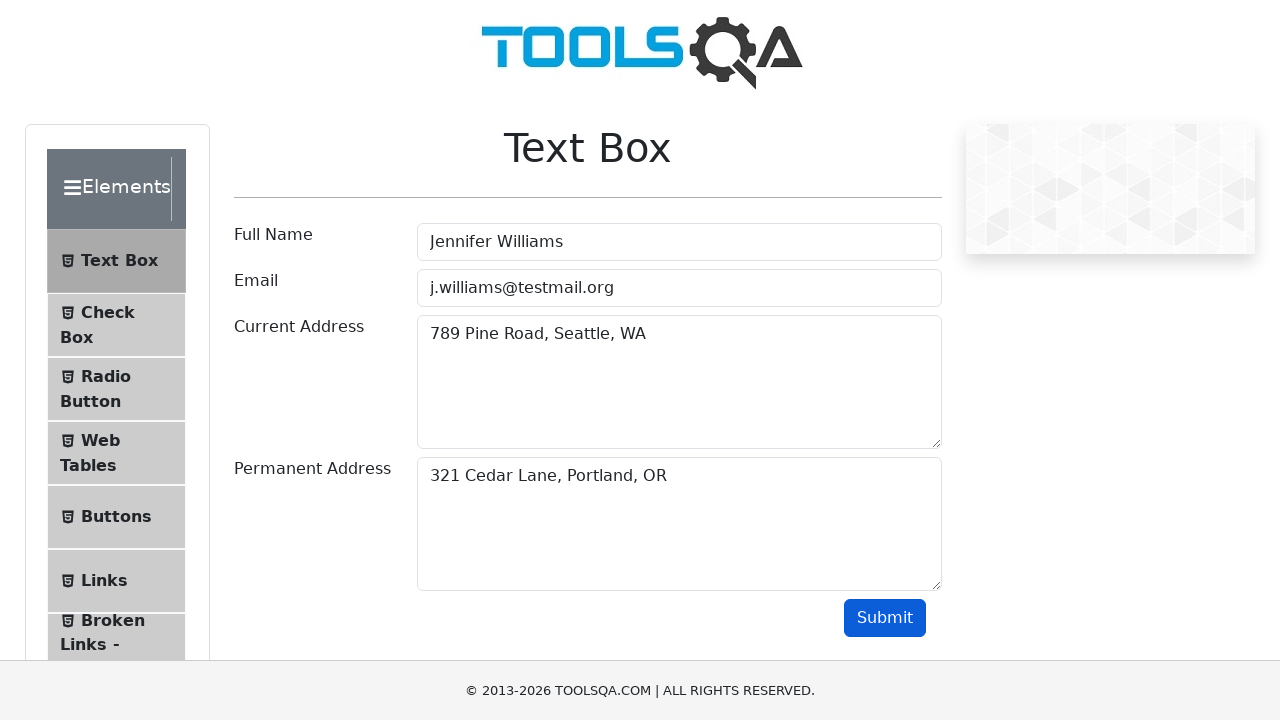